Tests window handling by clicking a blinking link, switching to a new window to extract text, and switching back to the parent window

Starting URL: https://rahulshettyacademy.com/loginpagePractise/

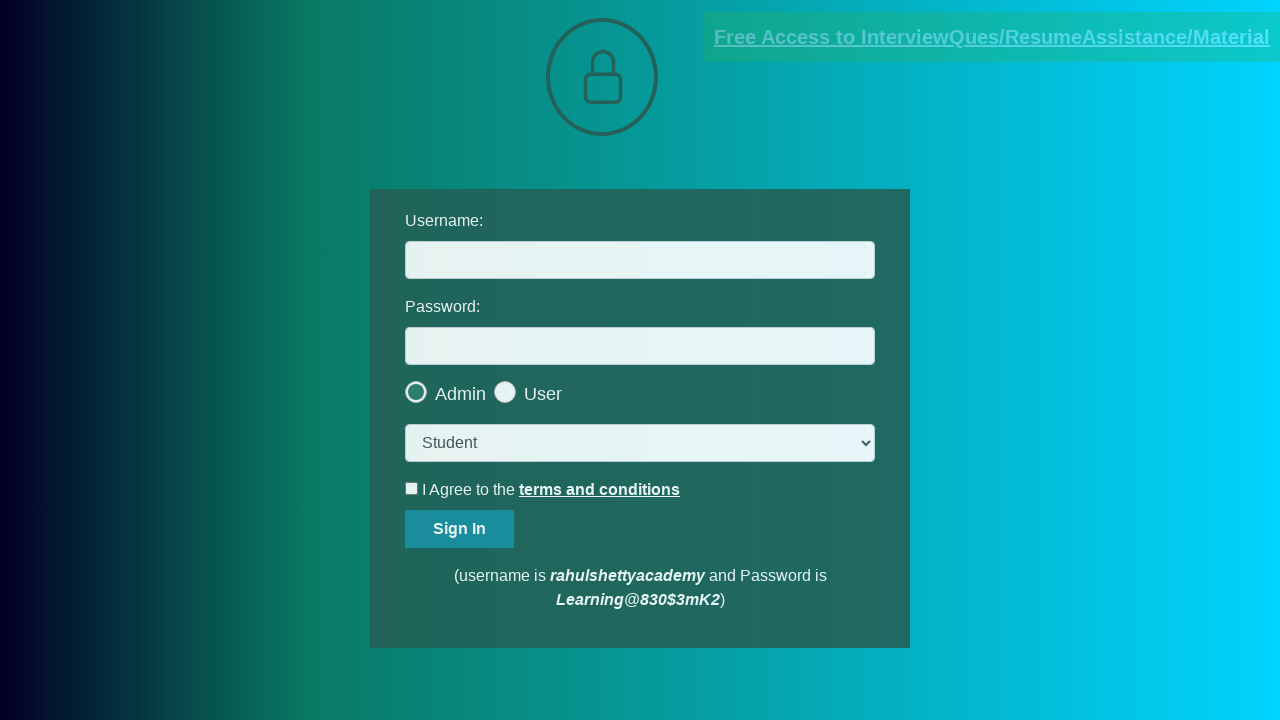

Clicked the blinking text link at (992, 37) on a.blinkingText
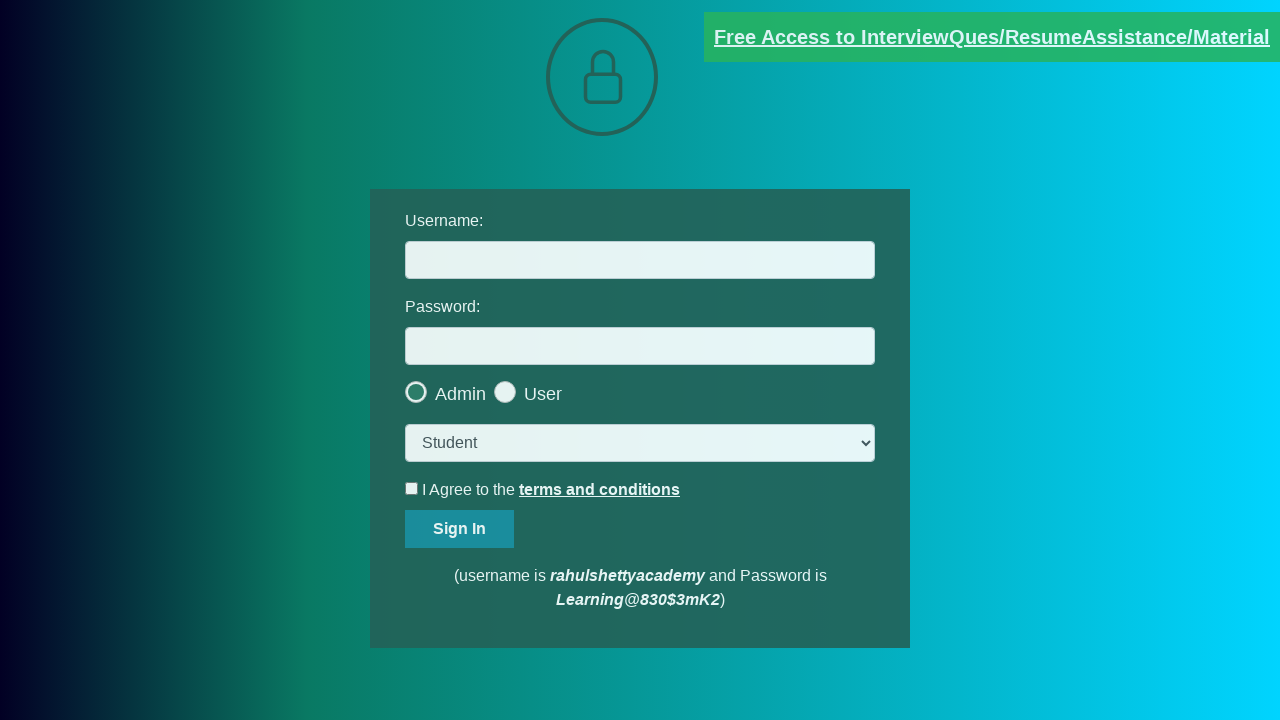

Clicked blinking text link and new window opened at (992, 37) on a.blinkingText
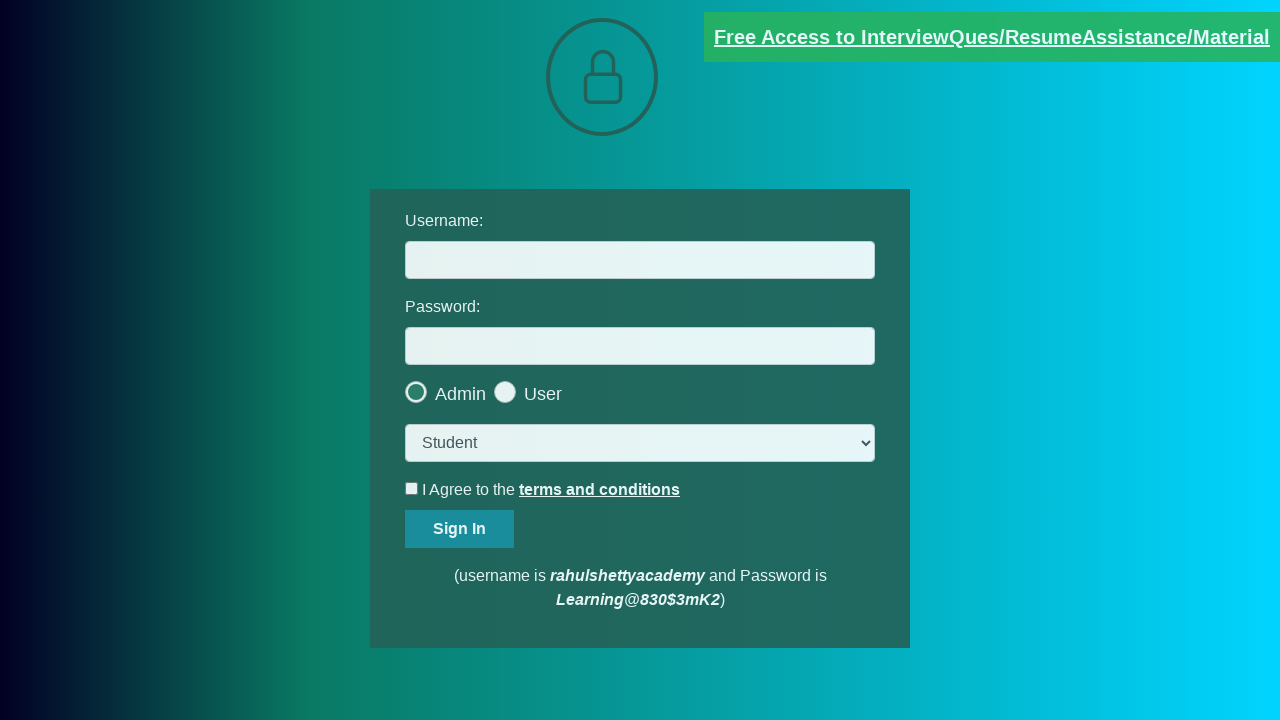

Switched to new child window
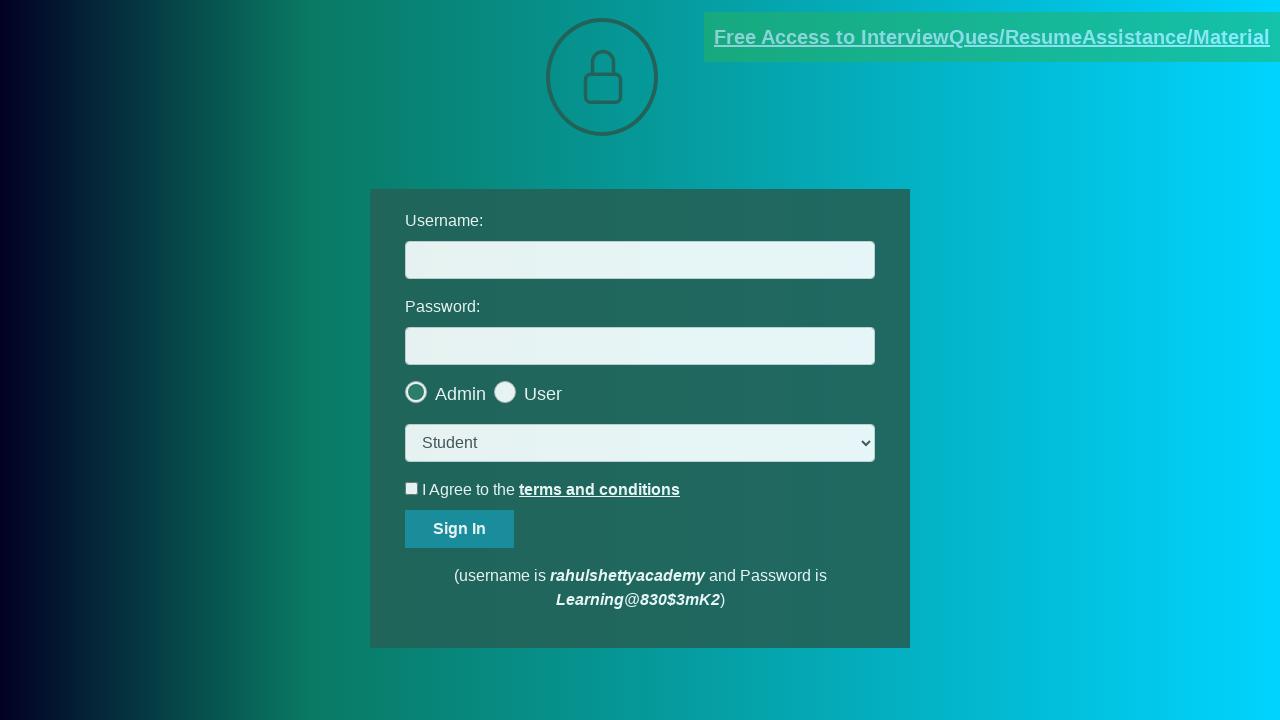

Waited for email link element to be visible on child page
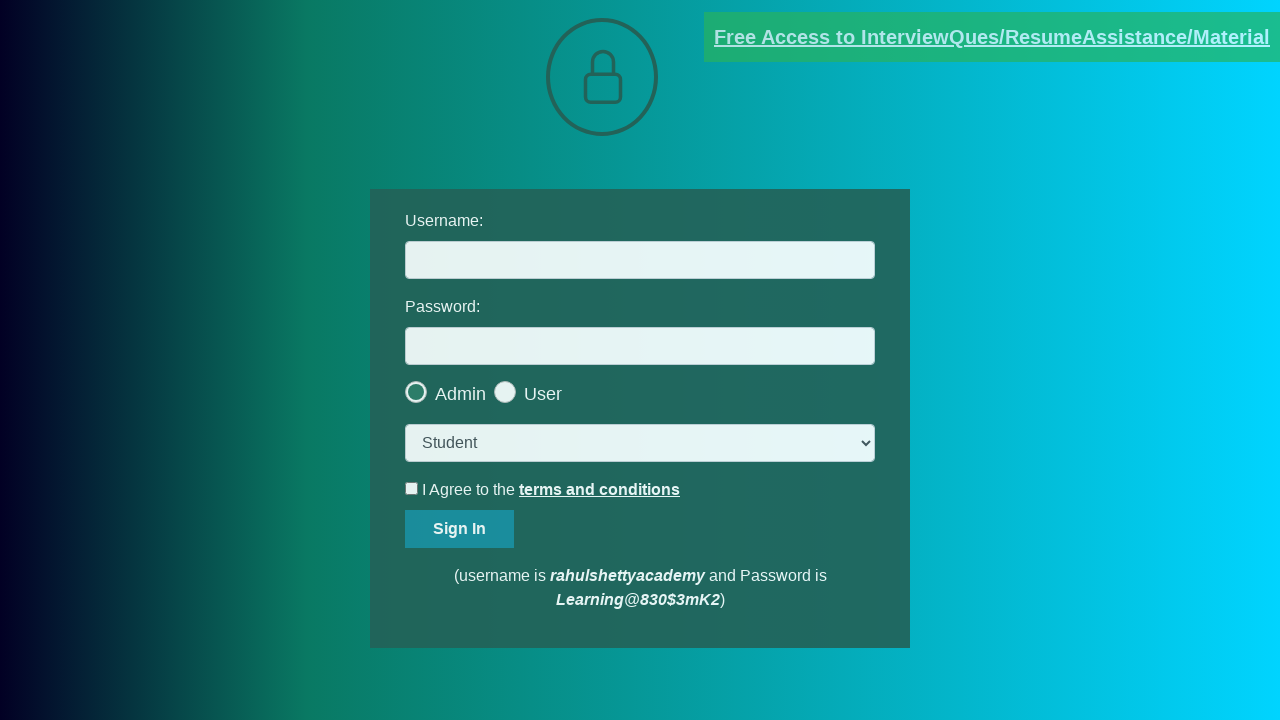

Extracted email text from child page: mentor@rahulshettyacademy.com
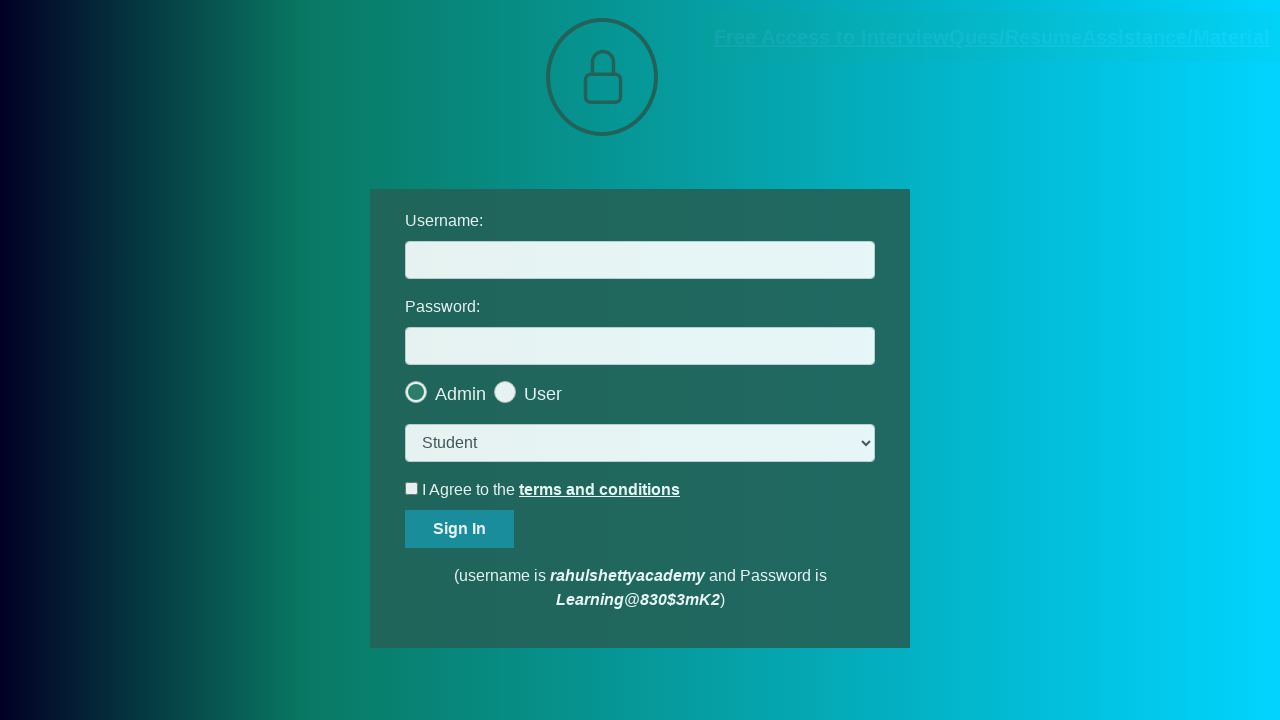

Closed child window and returned to parent window
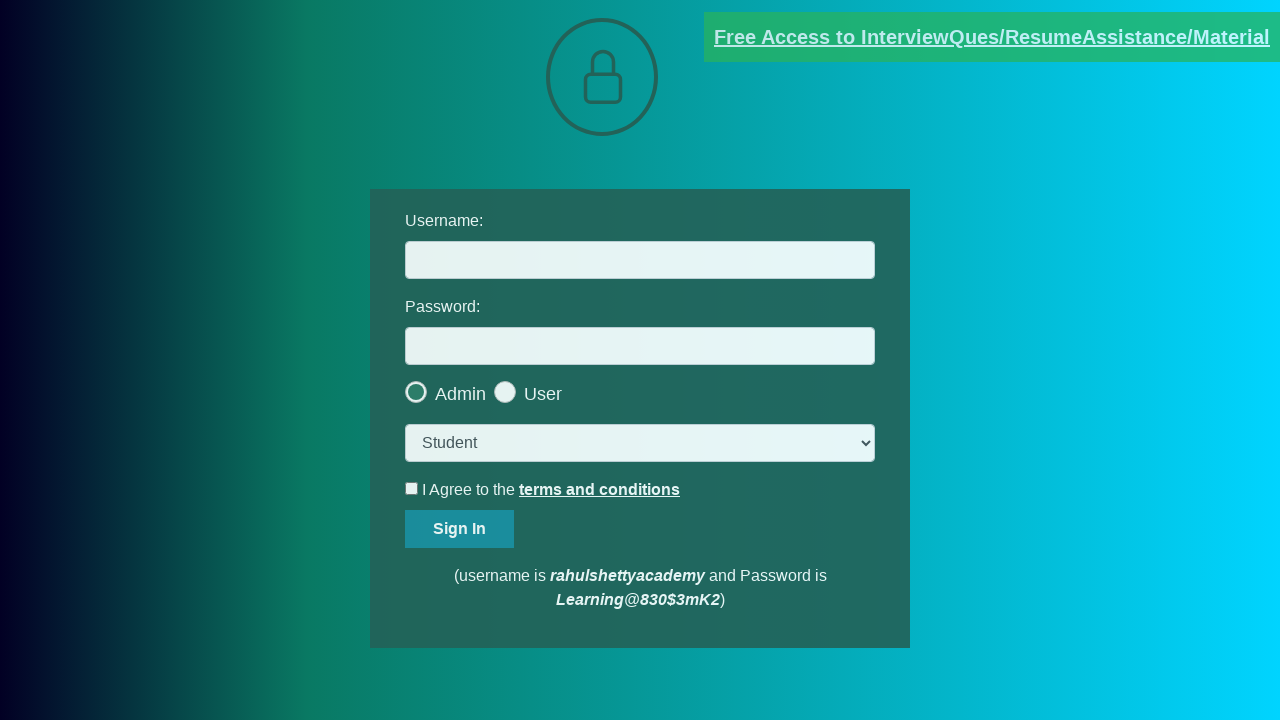

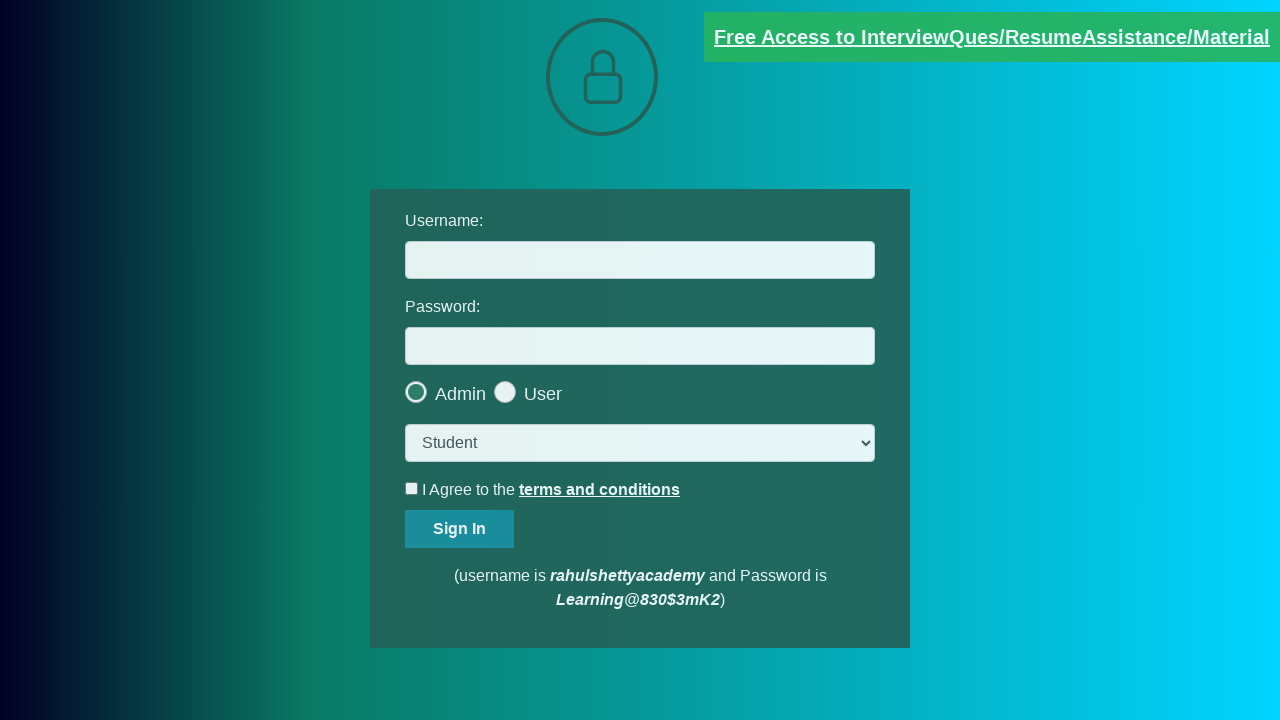